Tests WebElement interaction methods on a practice website by clearing a textarea and entering text, then verifying another text input element is present.

Starting URL: http://omayo.blogspot.com/

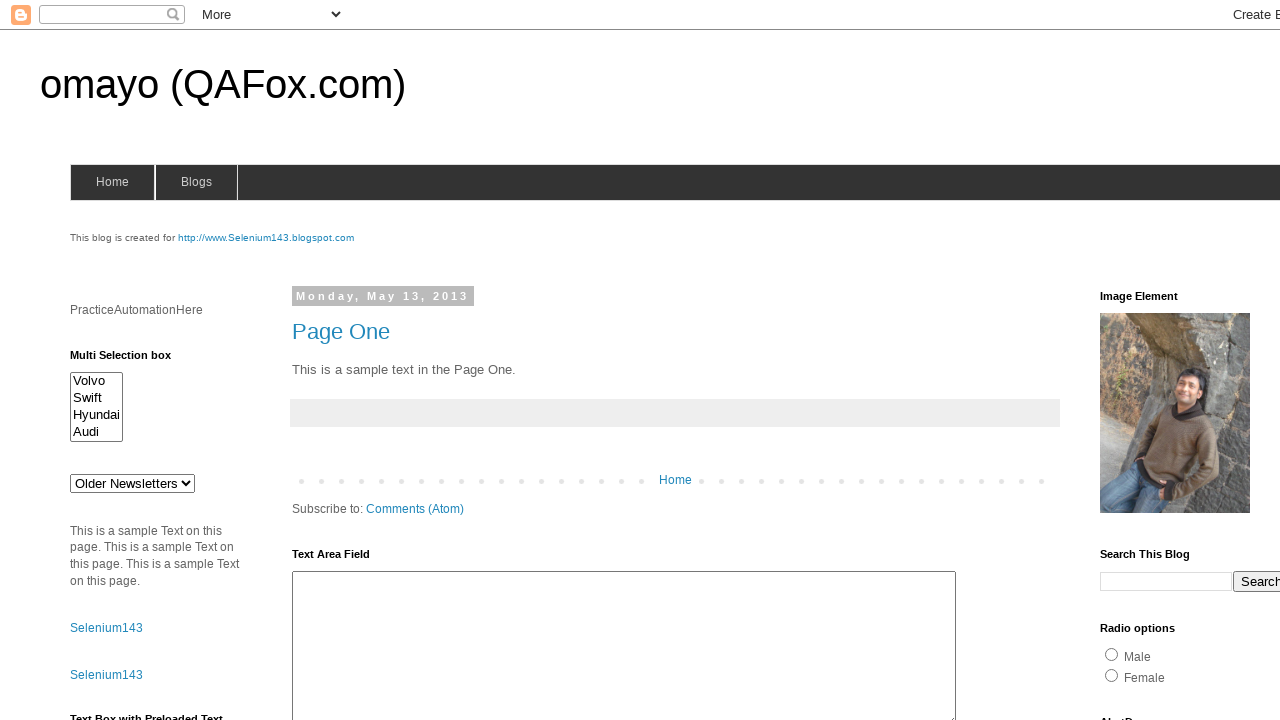

Located textarea element in div#HTML11
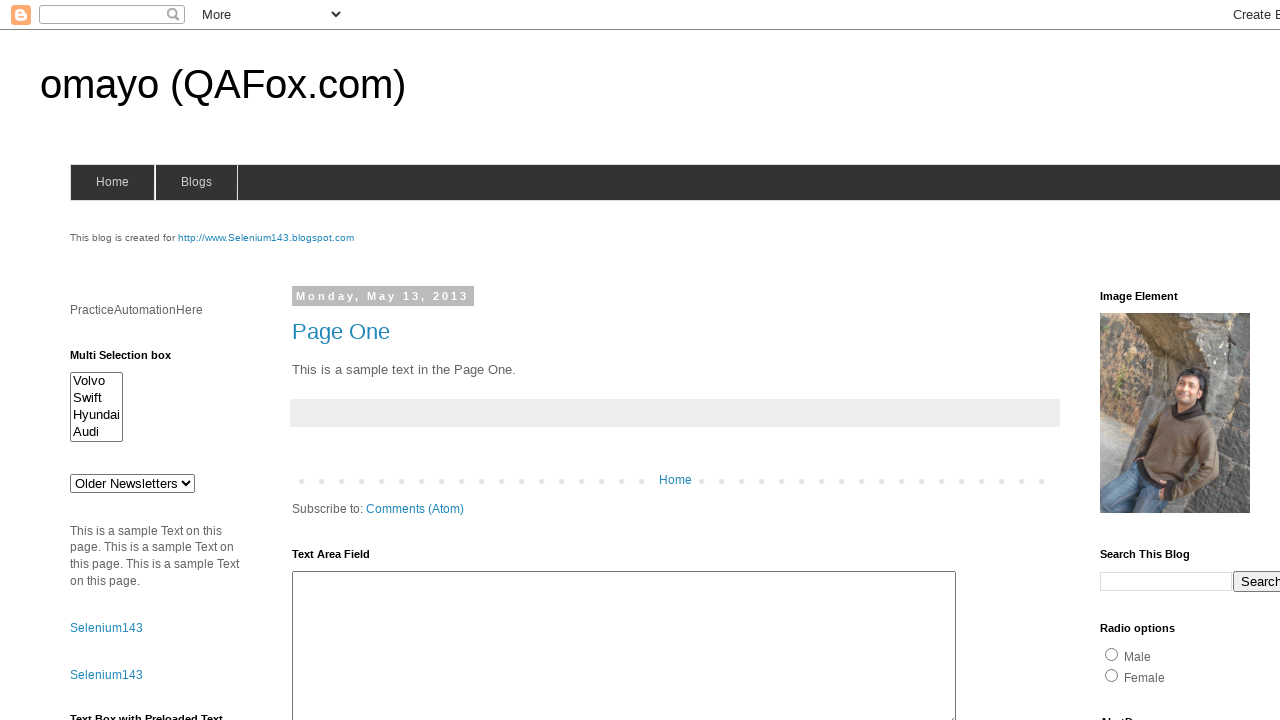

Cleared textarea element on div#HTML11 textarea
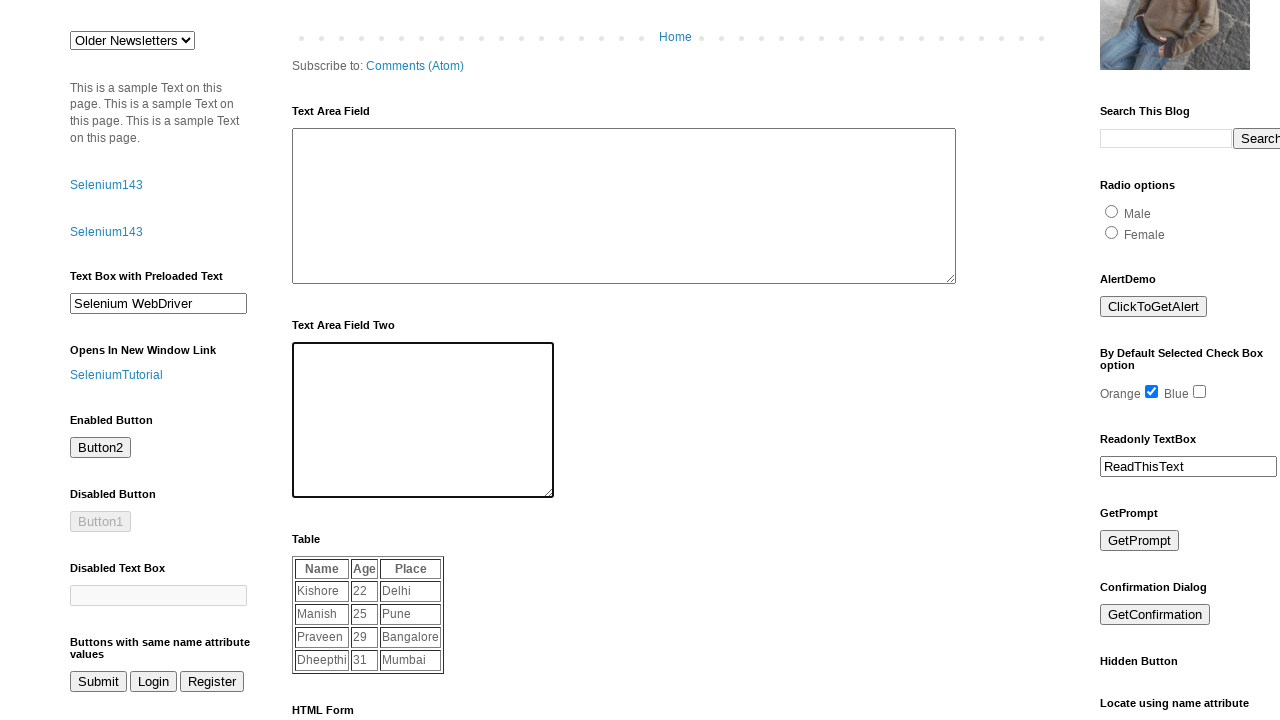

Filled textarea with text 'Mariam' on div#HTML11 textarea
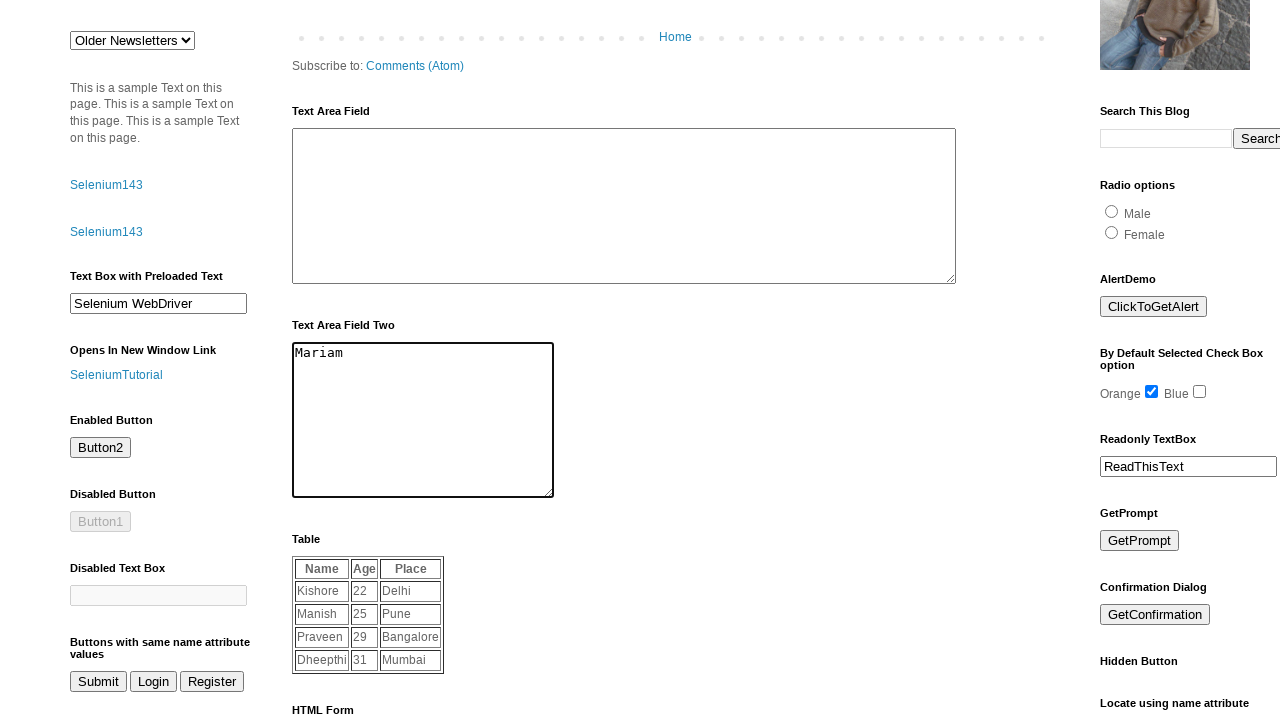

Located text input element with id 'Text1'
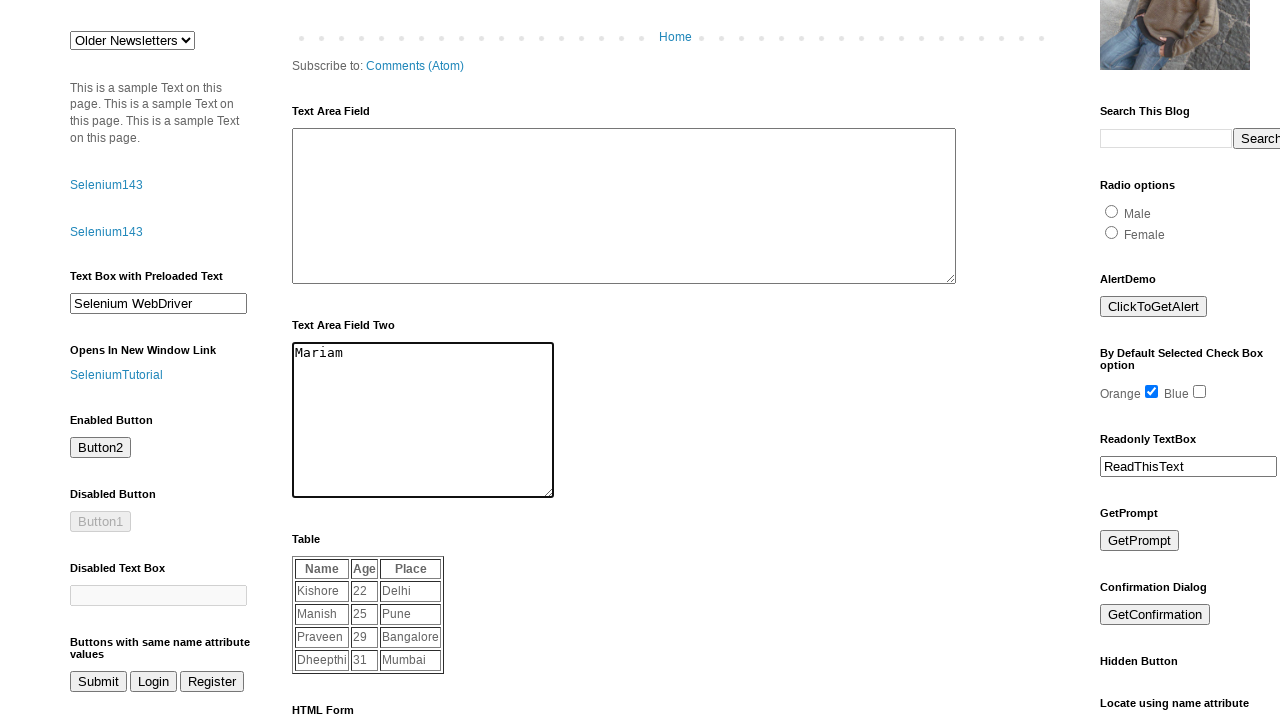

Verified text input element #Text1 is visible
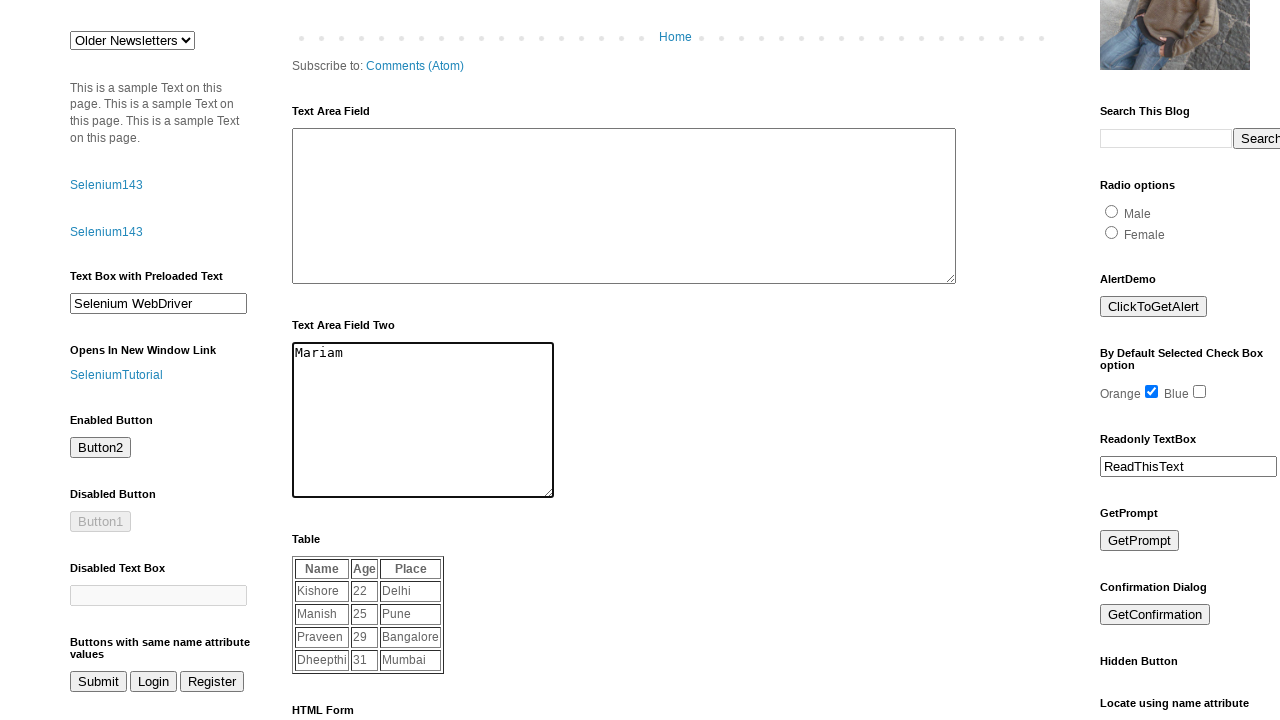

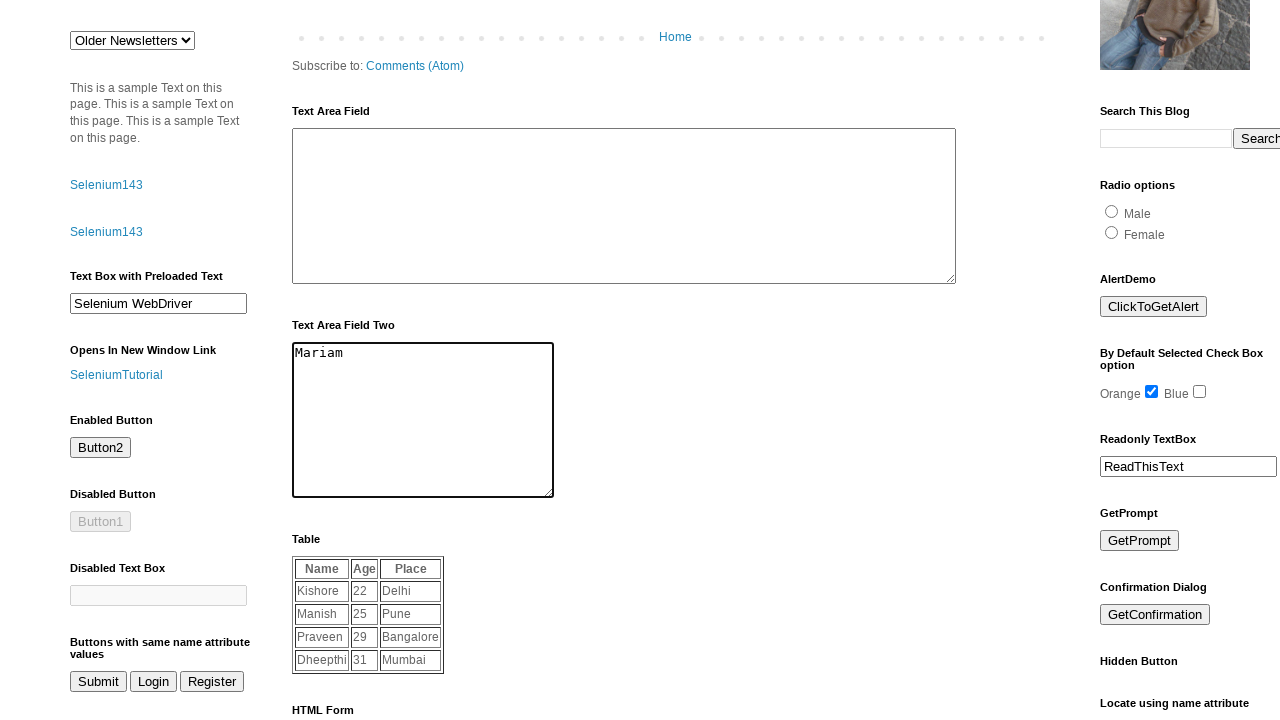